Clicks a link to navigate to a new page, then uses browser back to return to the original page

Starting URL: http://www.tlkeith.com/WebDriverIOTutorialTest.html

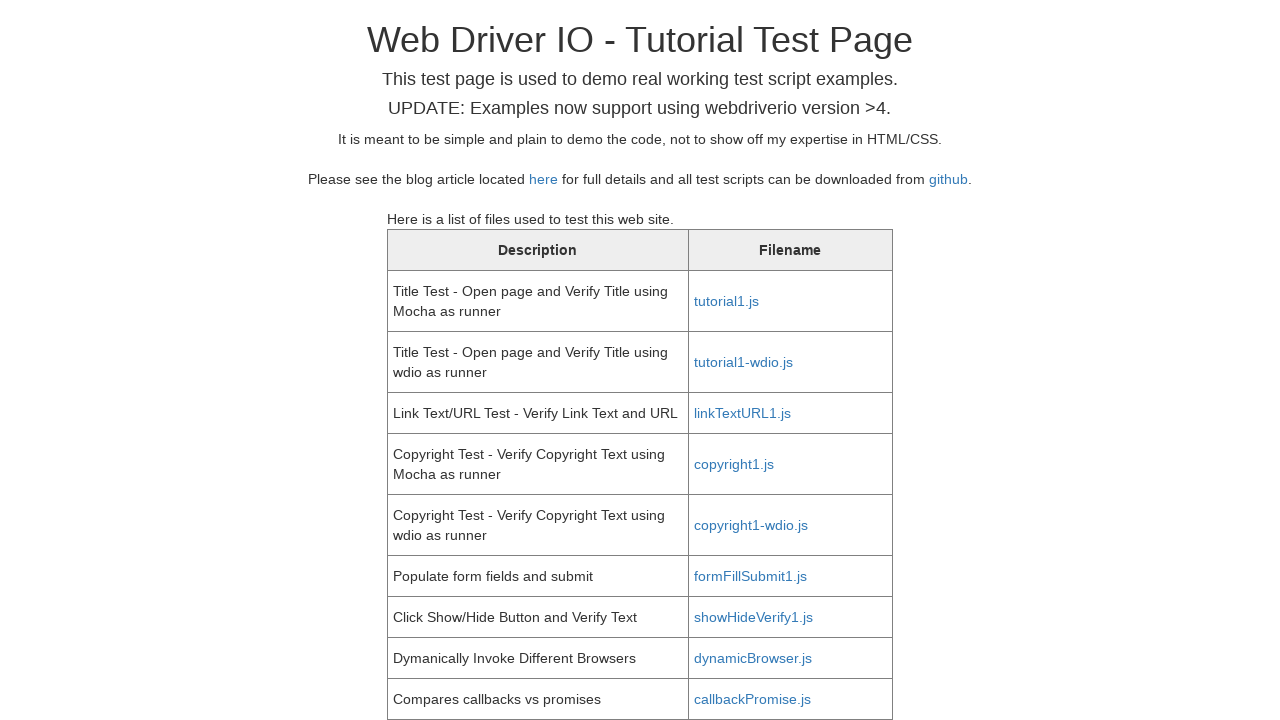

Retrieved href attribute from first table link
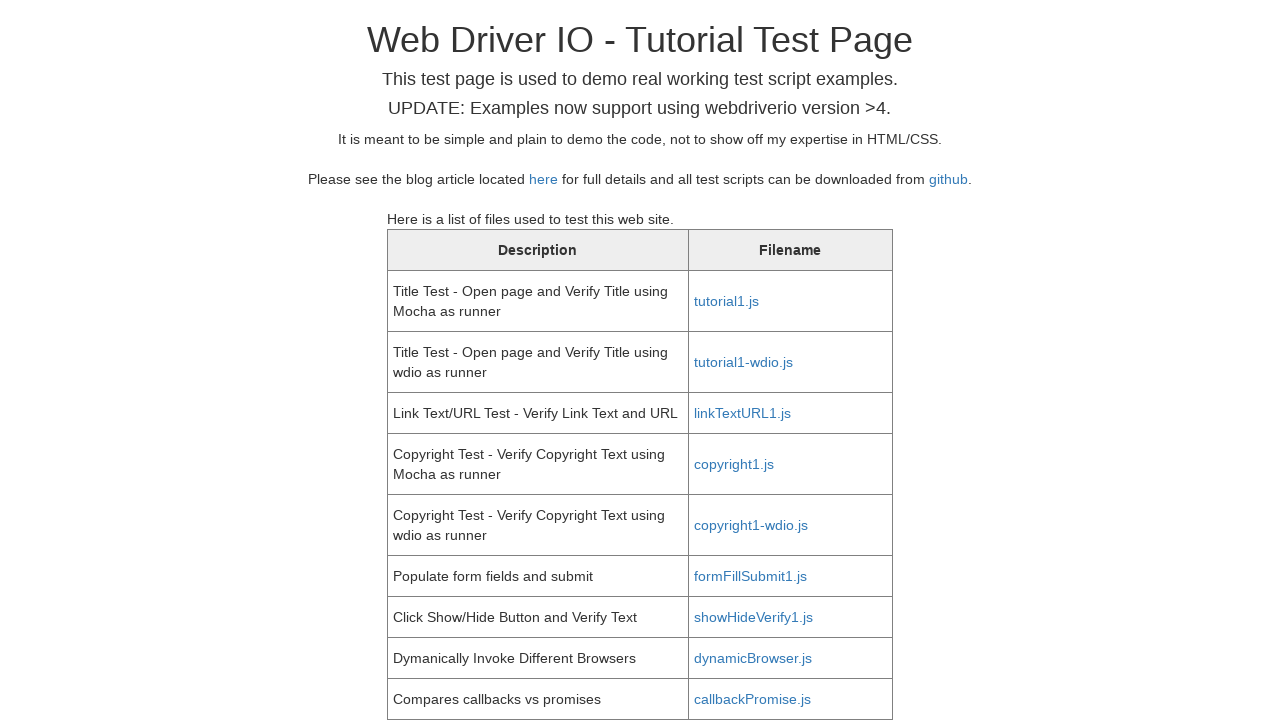

Clicked link to navigate to new page at (726, 301) on //table[1]/tbody/tr[1]/td[2]/a
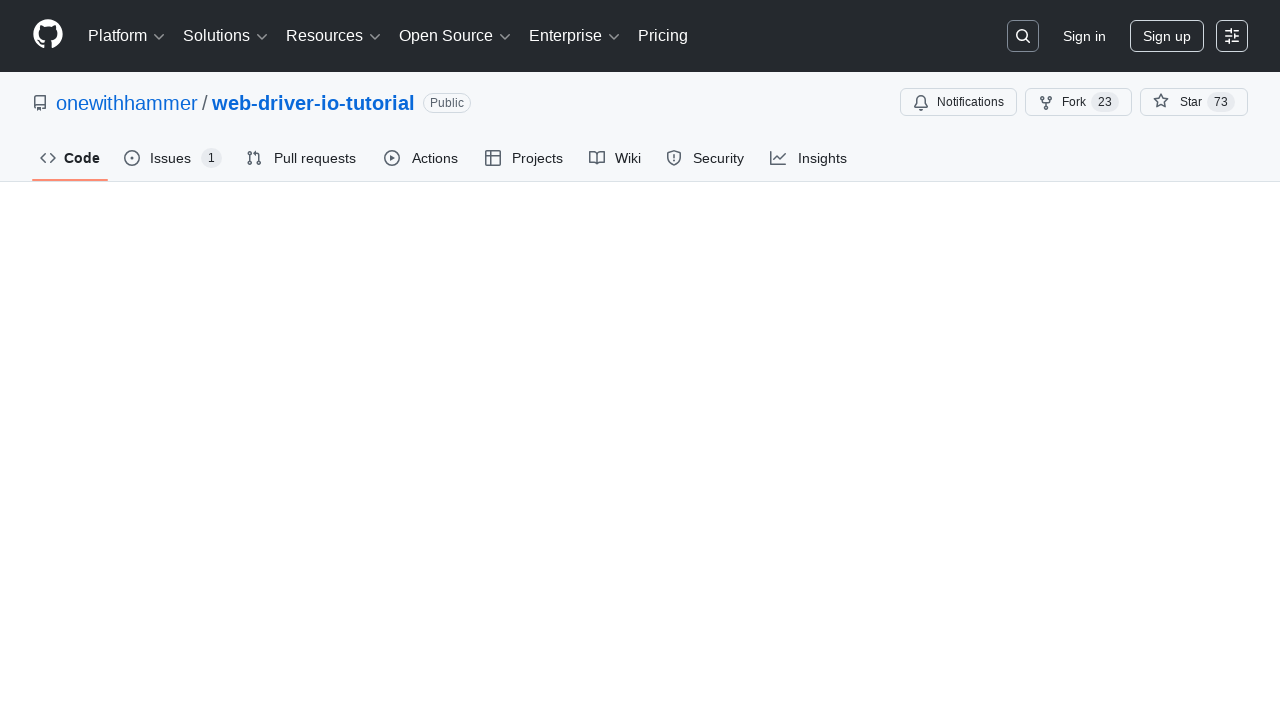

Captured current URL after navigation
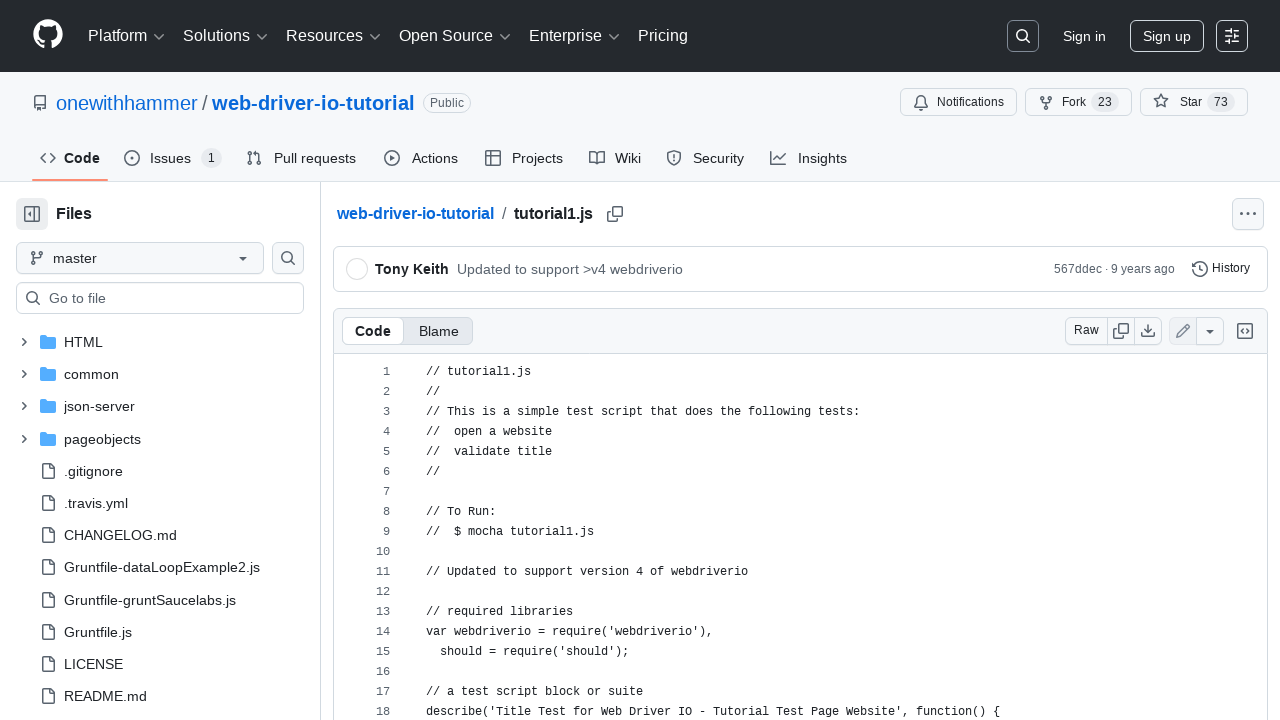

Verified URL matches the clicked link href
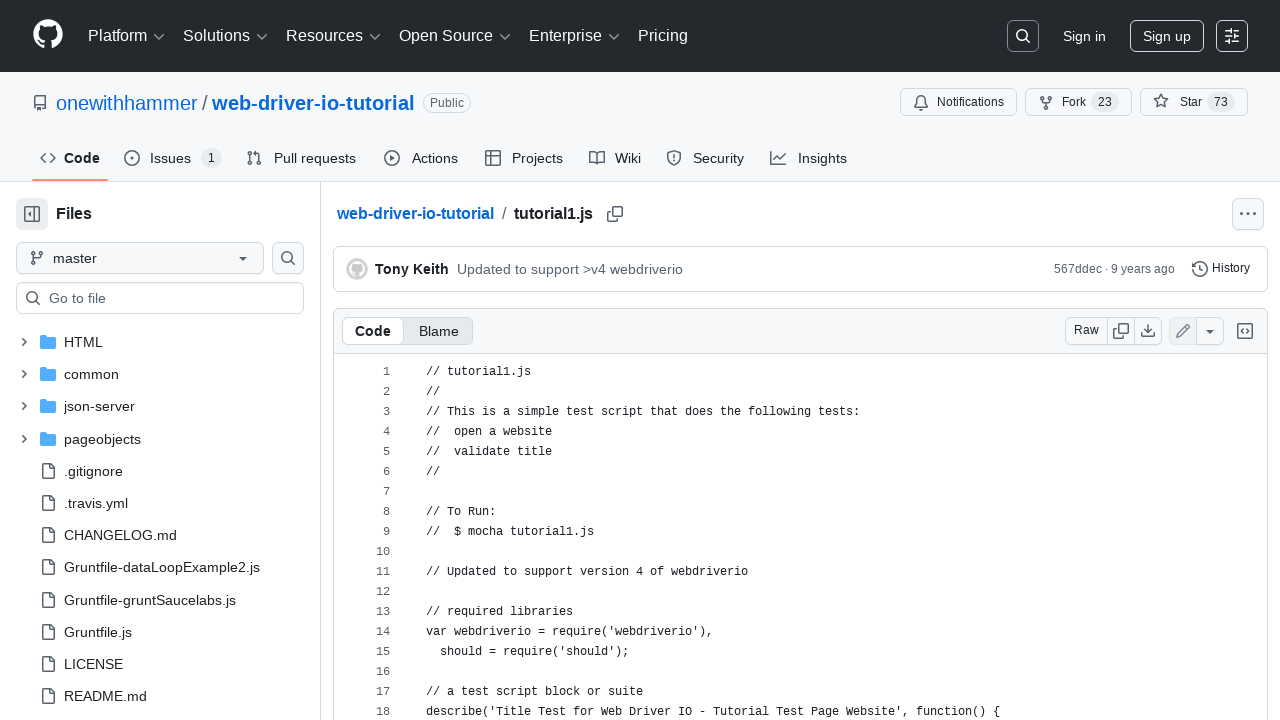

Waited 1000ms on new page
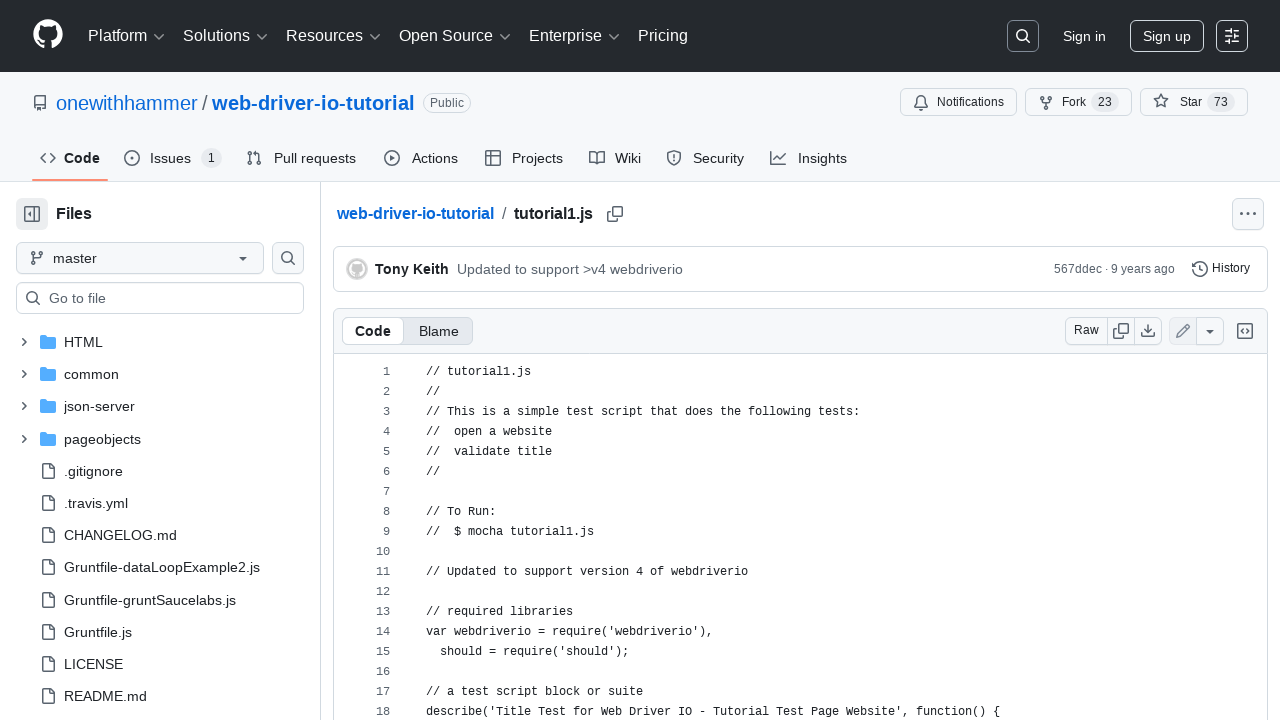

Navigated back to original page using browser back command
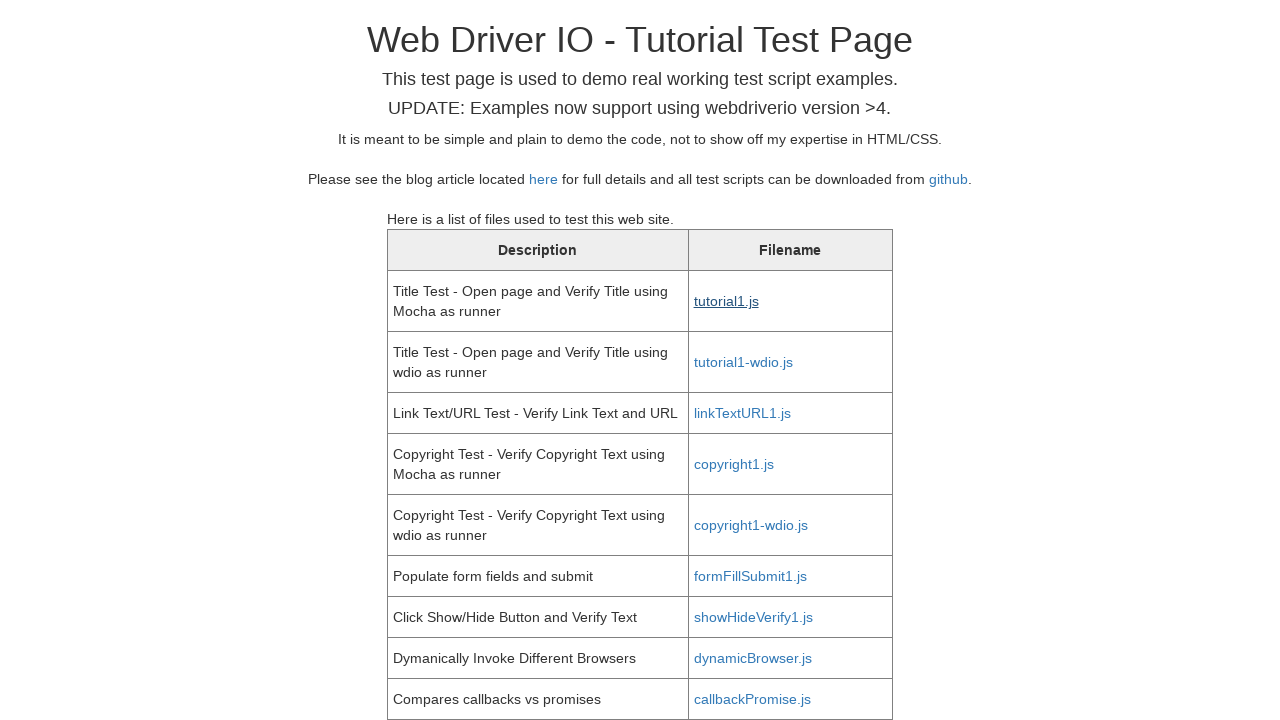

Captured URL after navigating back
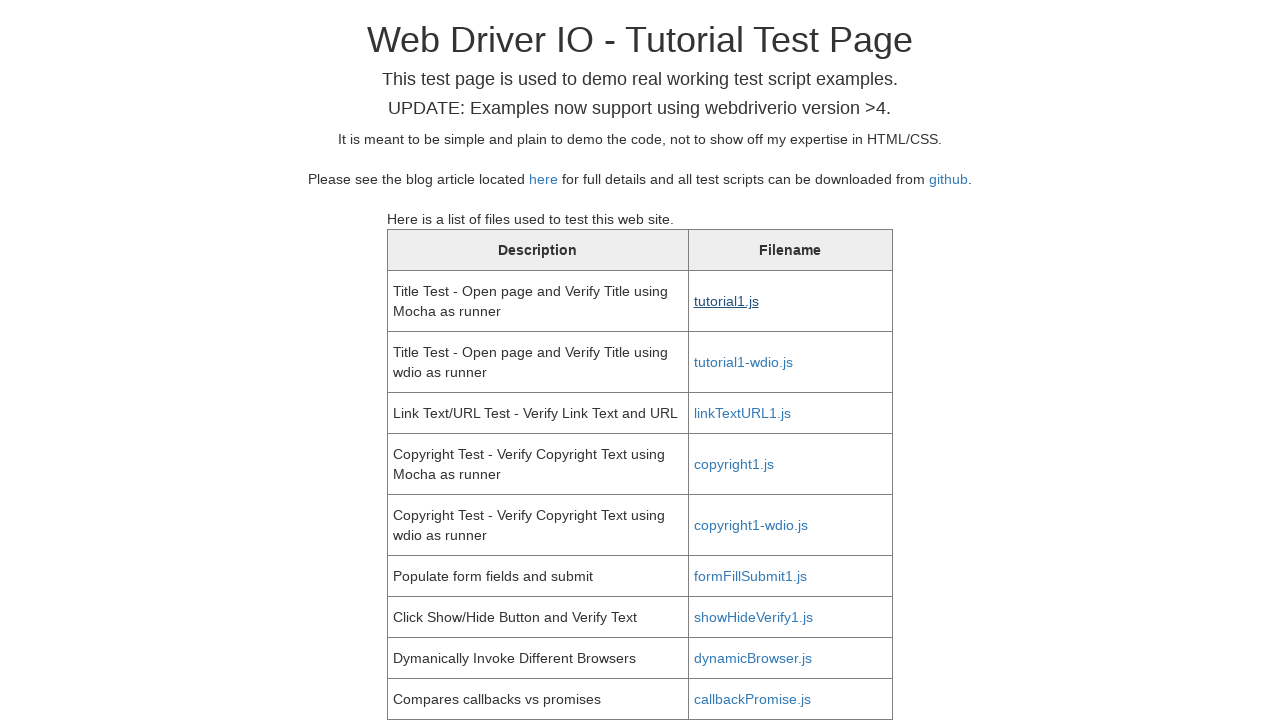

Verified we're back on original page
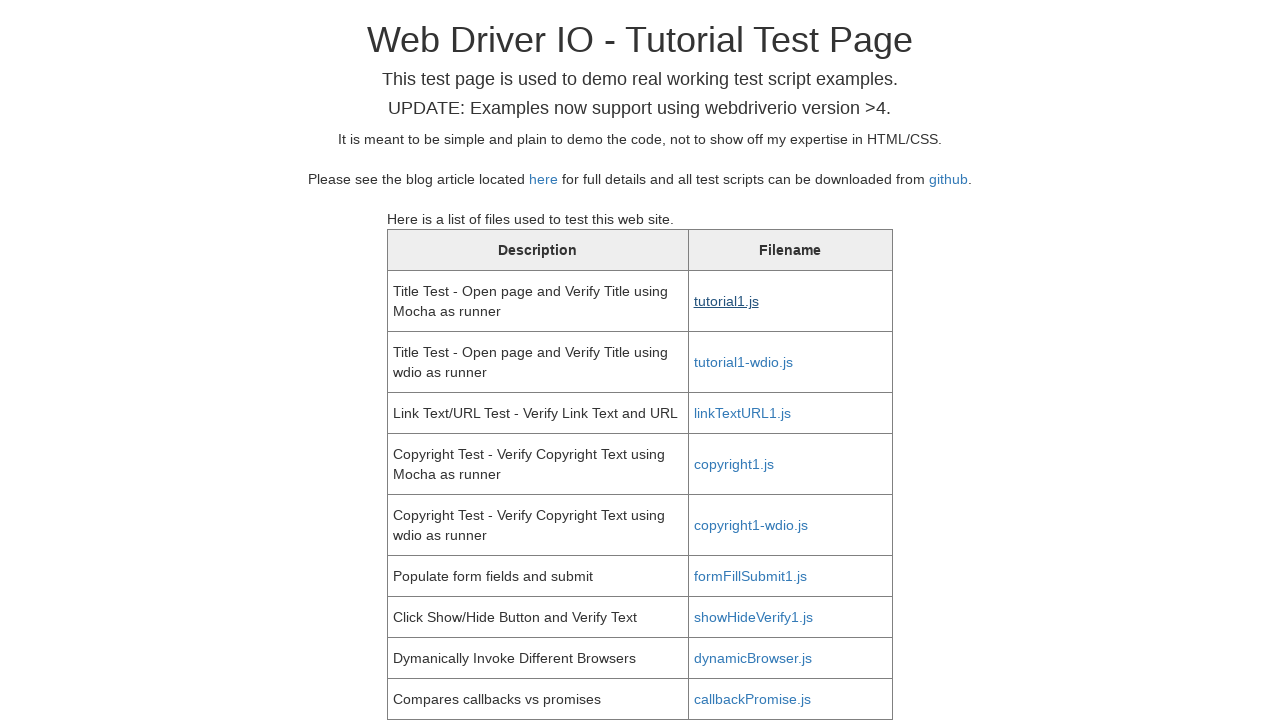

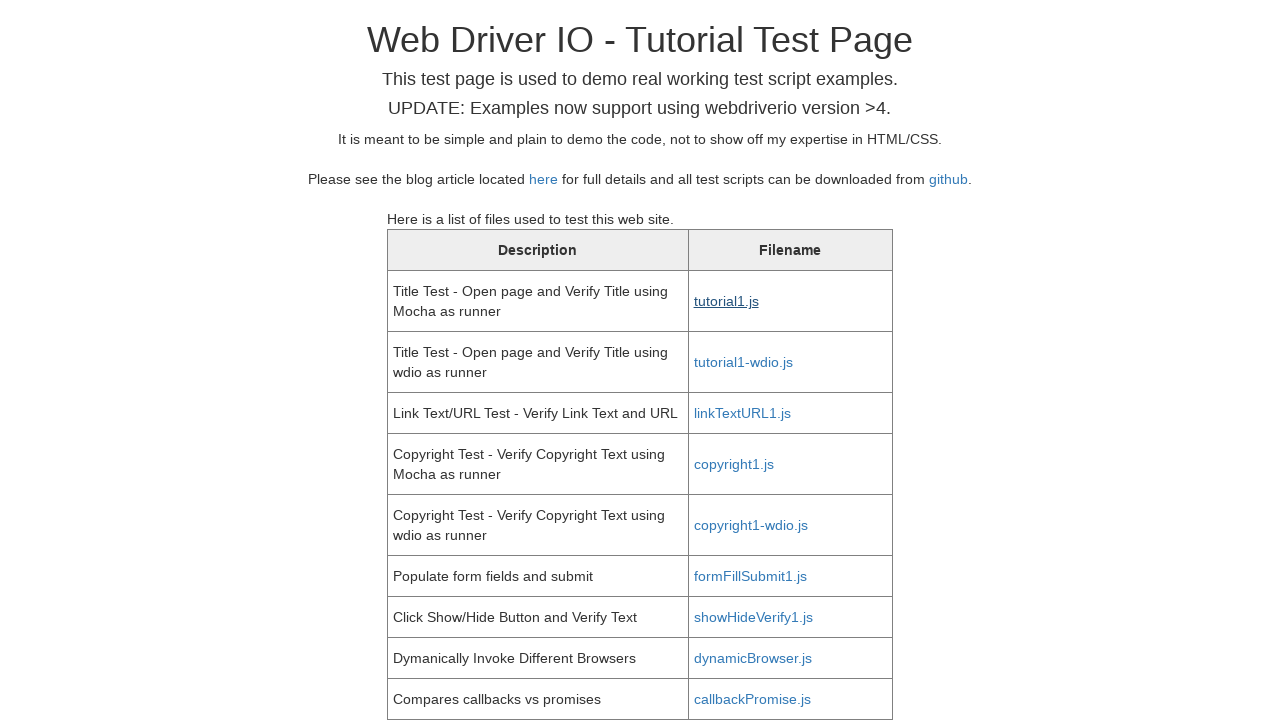